Tests dropdown menu functionality by hovering over navigation menu items (Vesti, Kursevi, and Prijava i pravilnik) and verifying that dropdown menus appear

Starting URL: https://itbootcamp.rs/

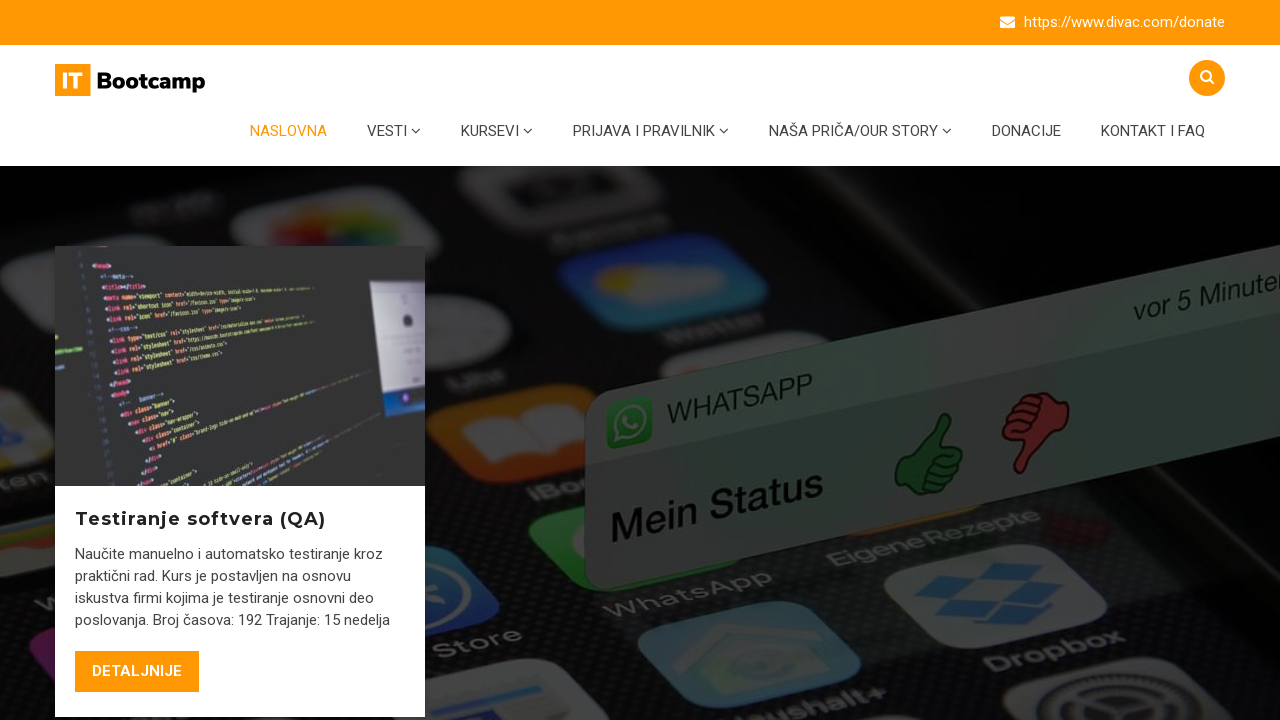

Located all hoverable menu items with dropdown functionality
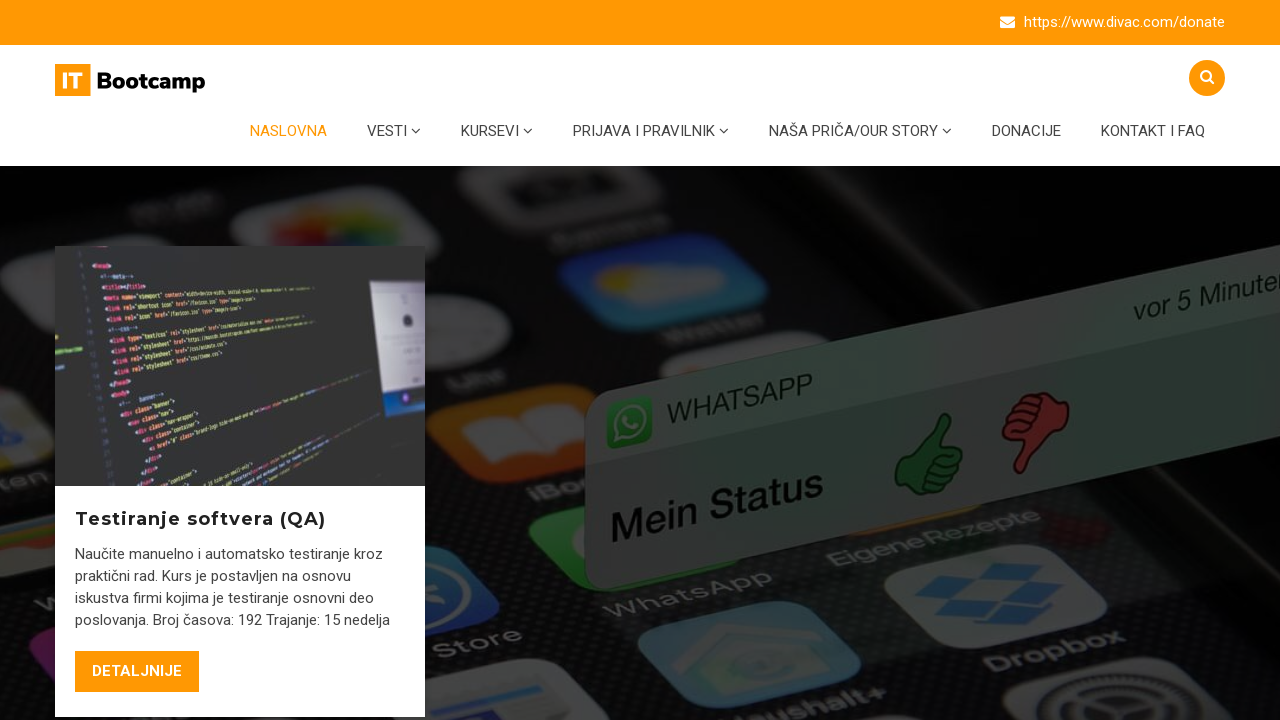

Located all dropdown menu lists
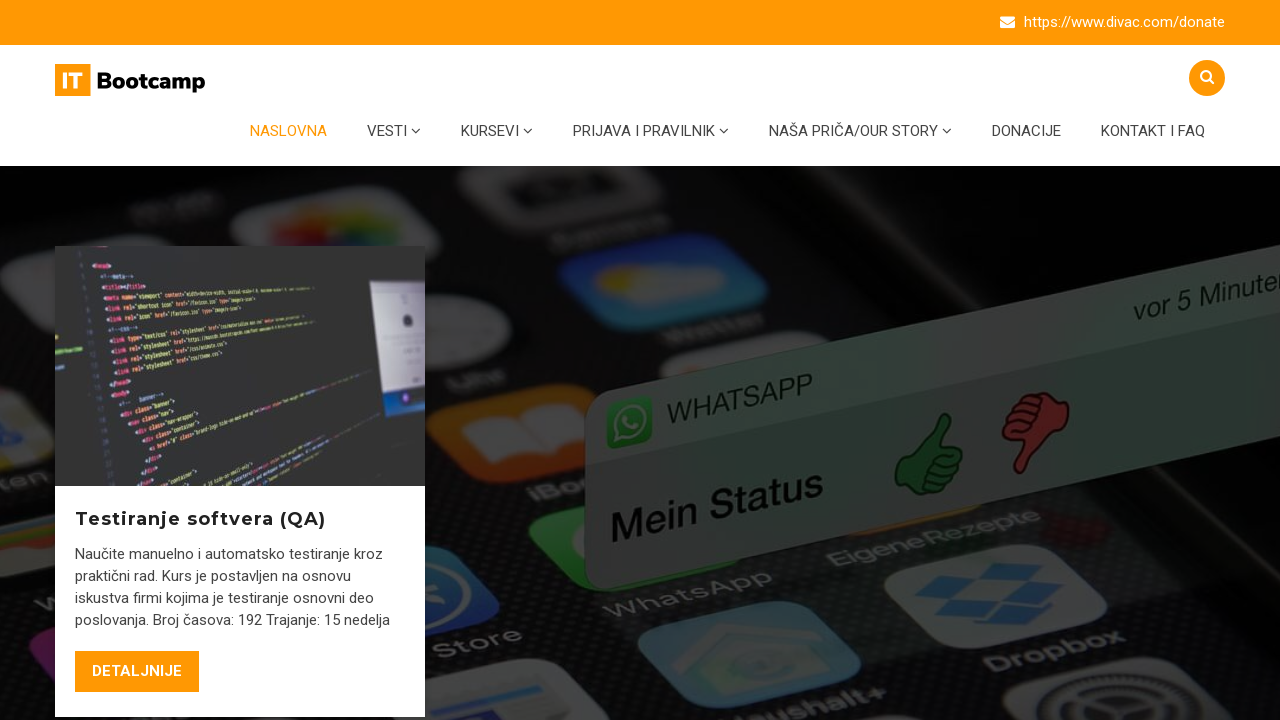

Hovered over 'Vesti' menu item at (394, 131) on li.dropdown>a >> nth=0
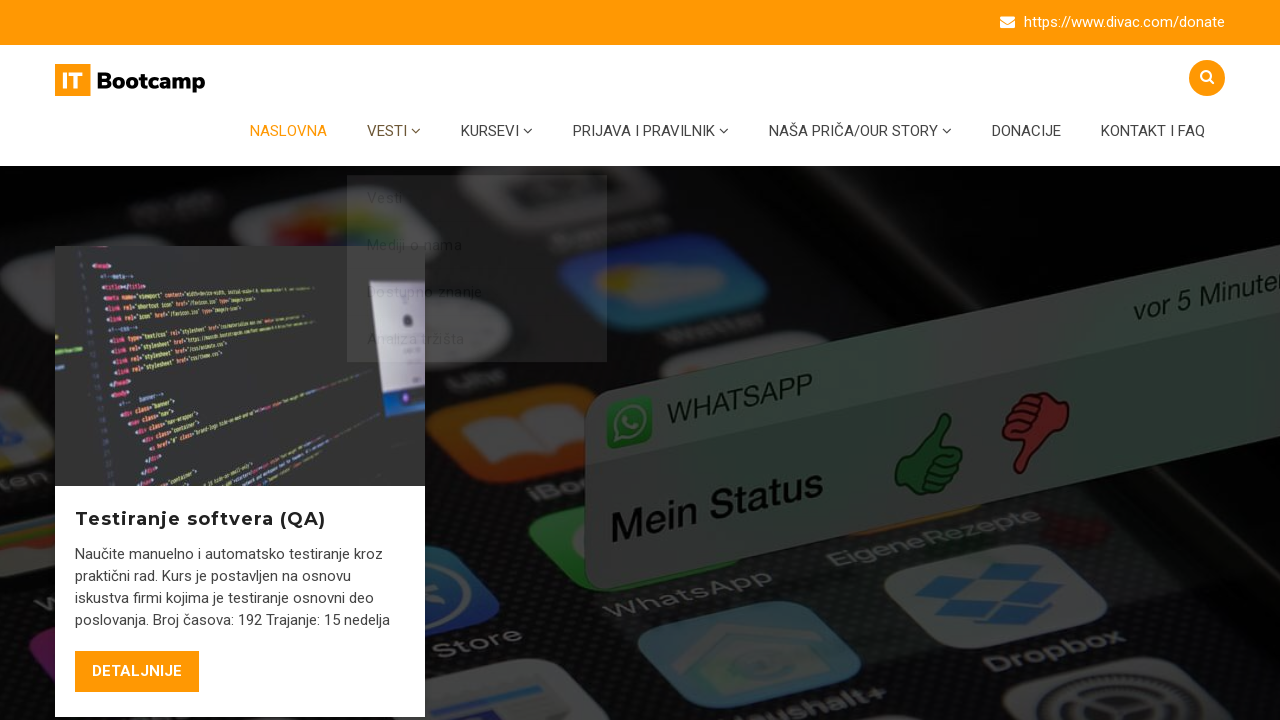

First dropdown menu (Vesti) appeared and became visible
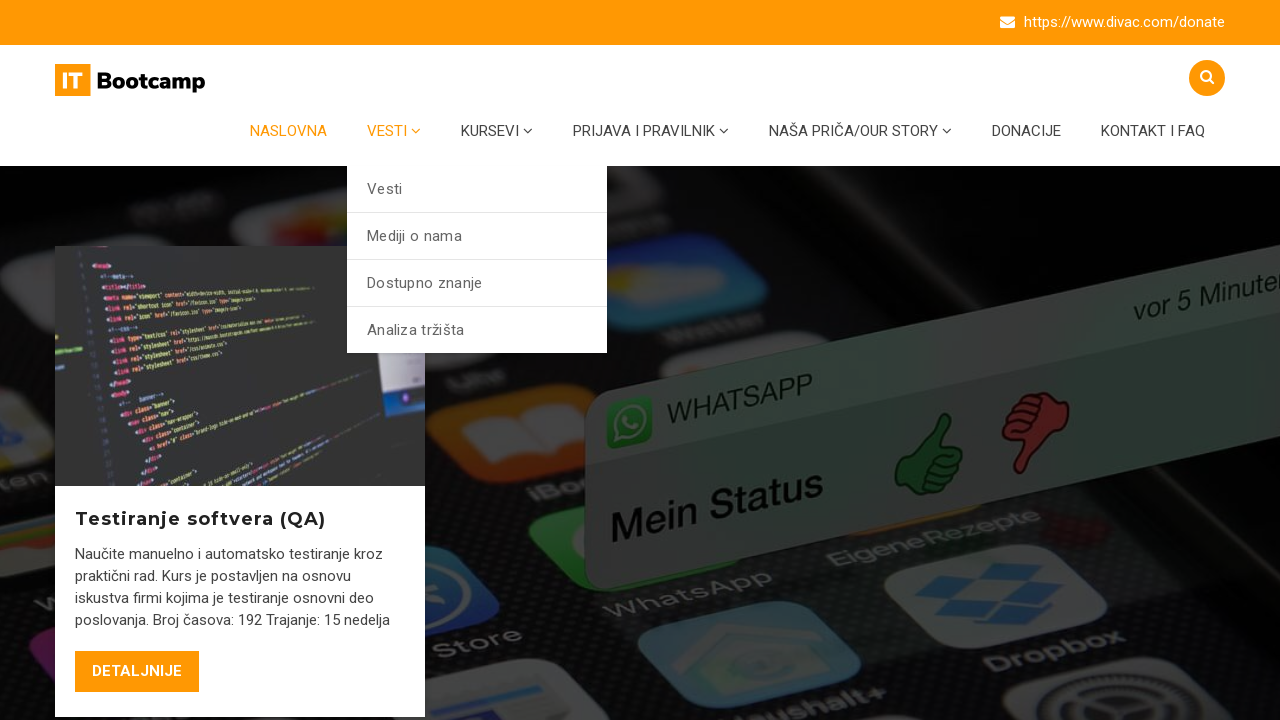

Hovered over 'Kursevi' menu item at (497, 131) on li.dropdown>a >> nth=1
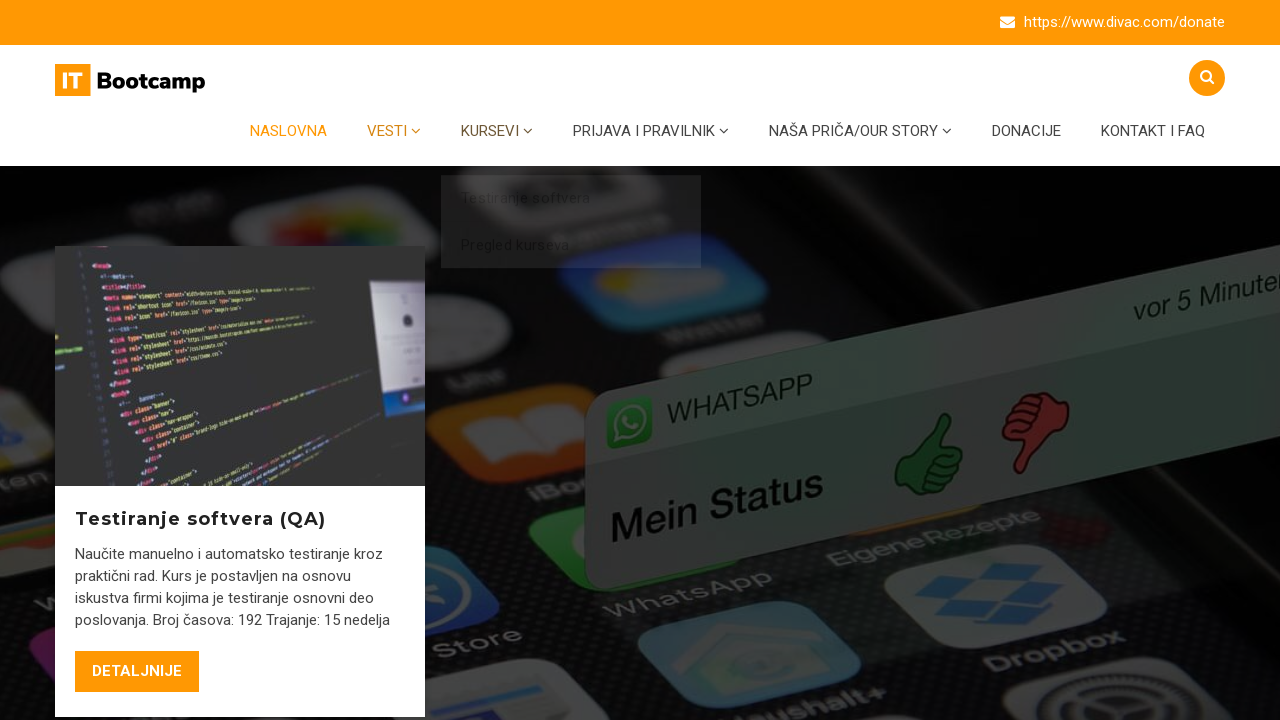

Second dropdown menu (Kursevi) appeared and became visible
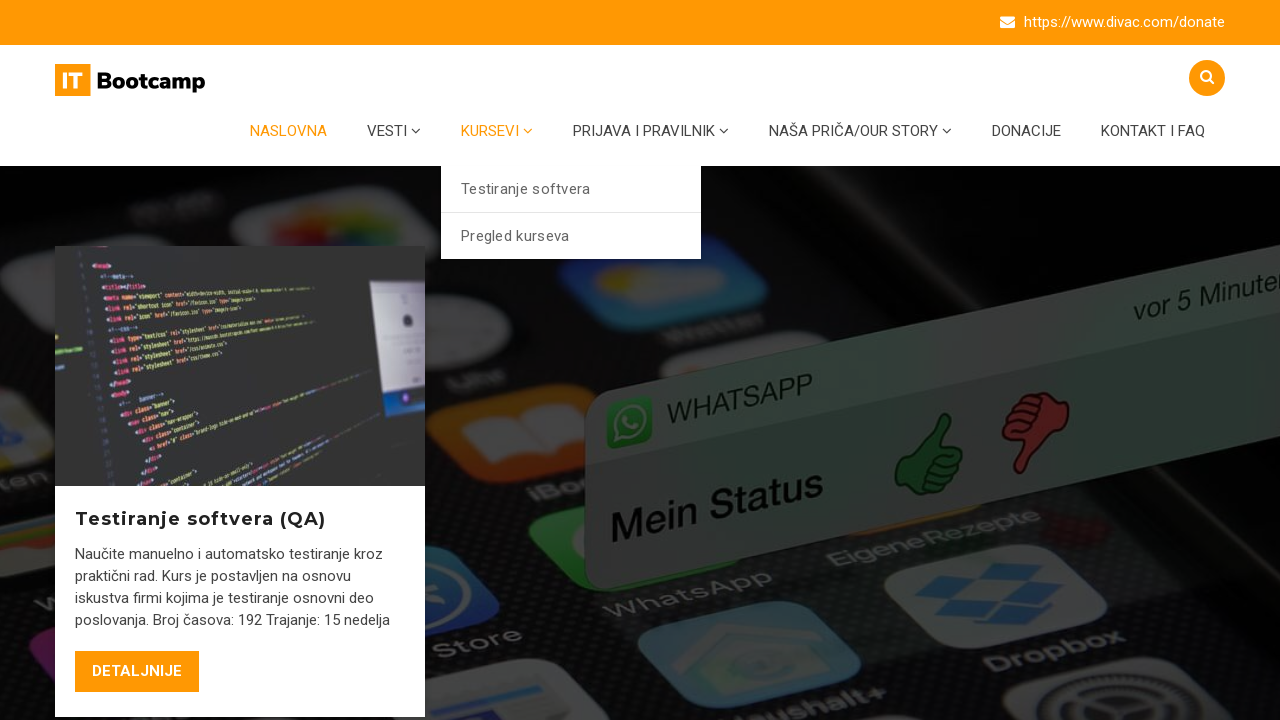

Hovered over 'Prijava i pravilnik' menu item at (651, 131) on li.dropdown>a >> nth=2
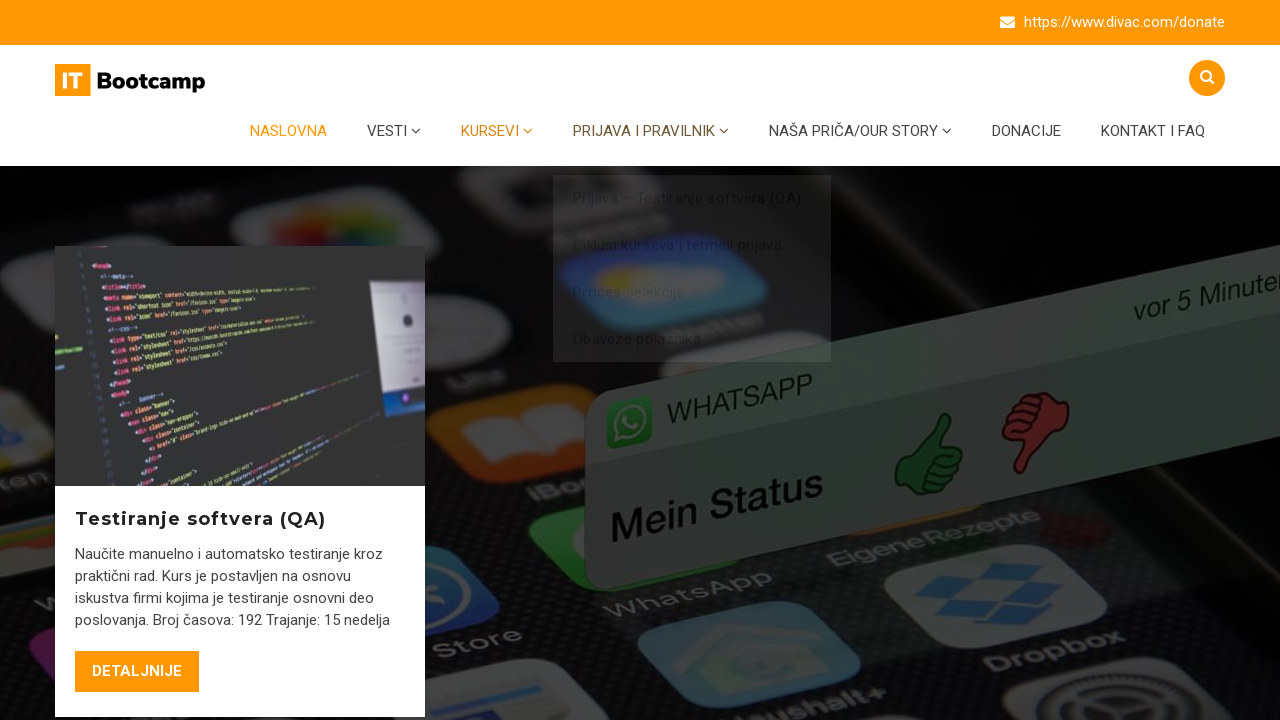

Third dropdown menu (Prijava i pravilnik) appeared and became visible
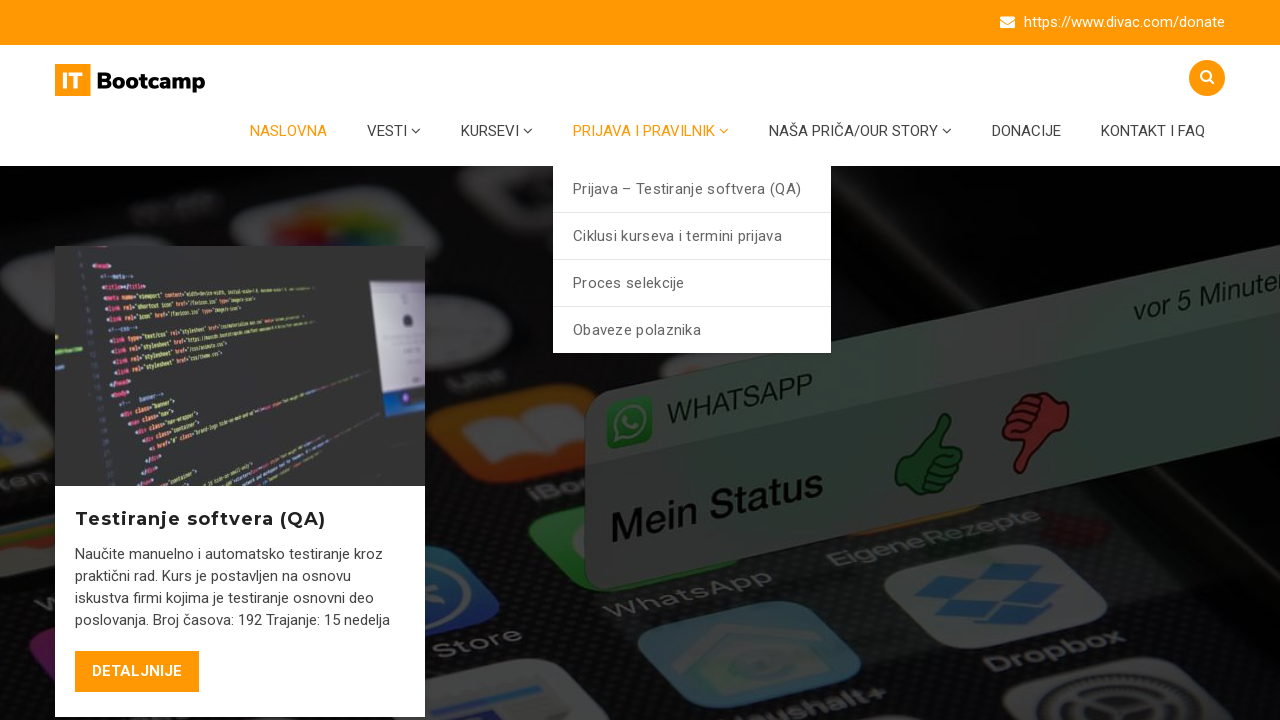

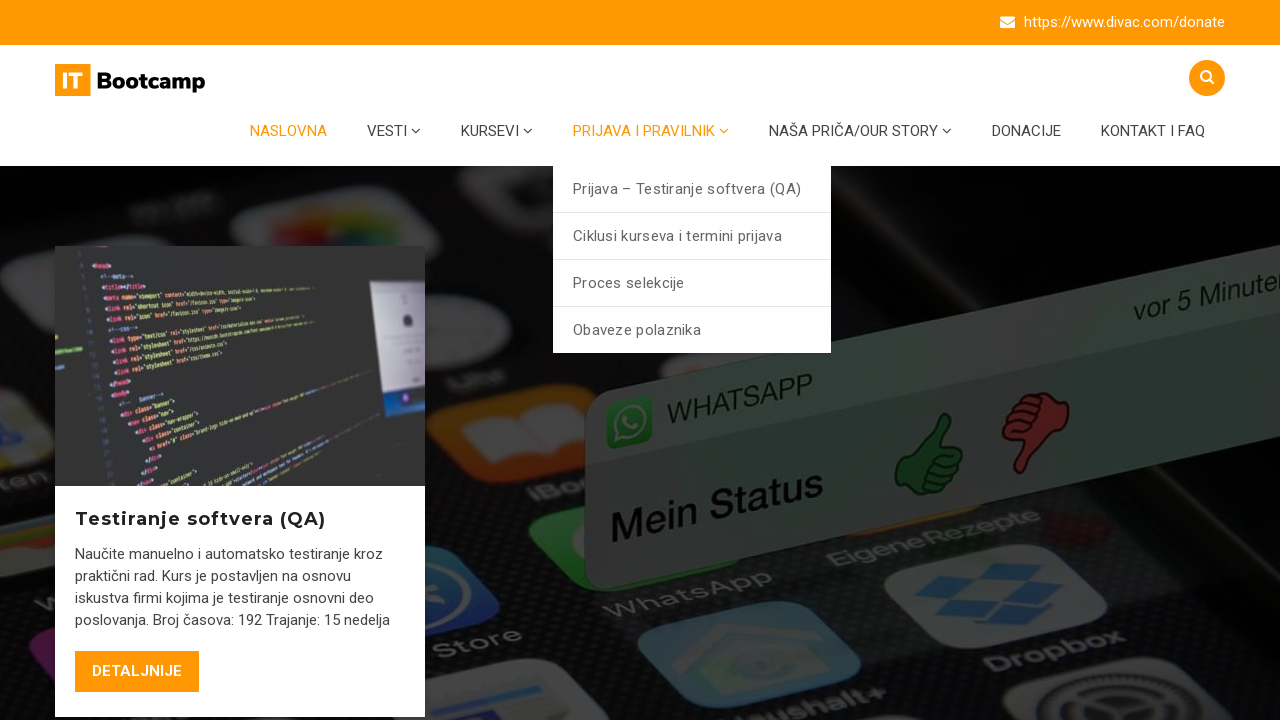